Tests dynamic loading functionality by clicking a start button and waiting for a "Hello World!" message to appear

Starting URL: https://the-internet.herokuapp.com/dynamic_loading/1

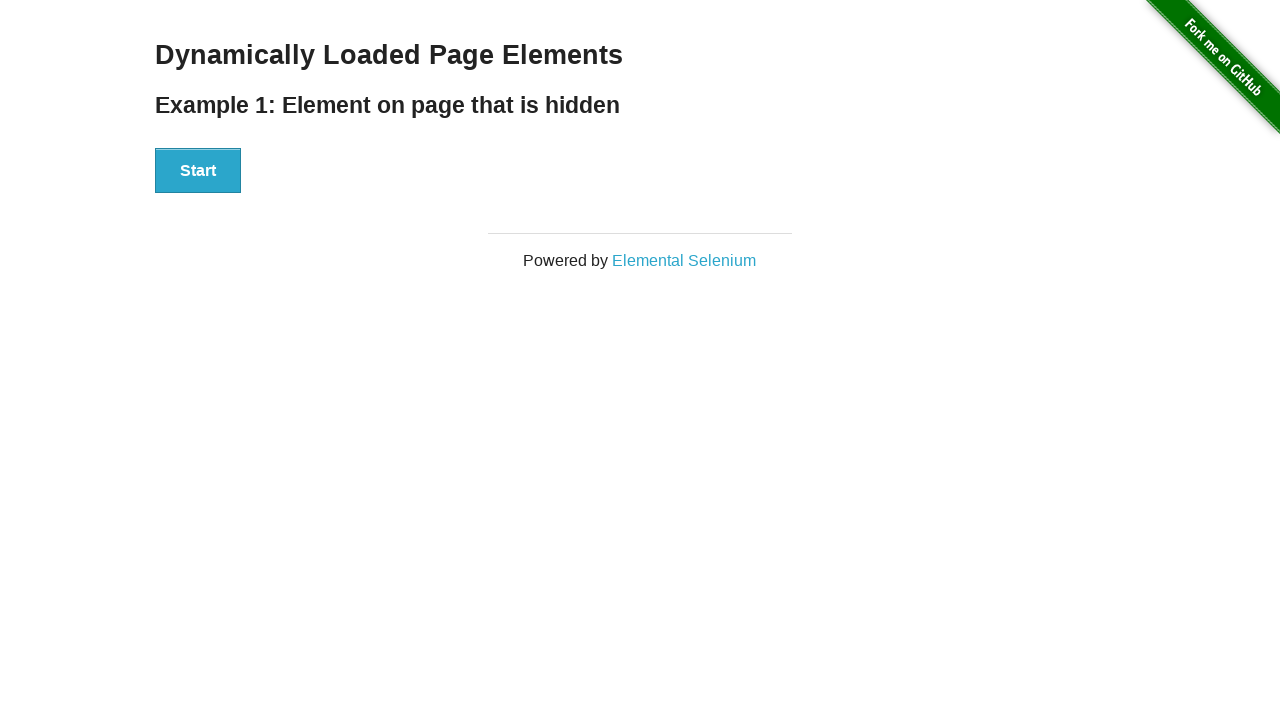

Clicked the Start button to trigger dynamic loading at (198, 171) on xpath=//div[@id='start']//button
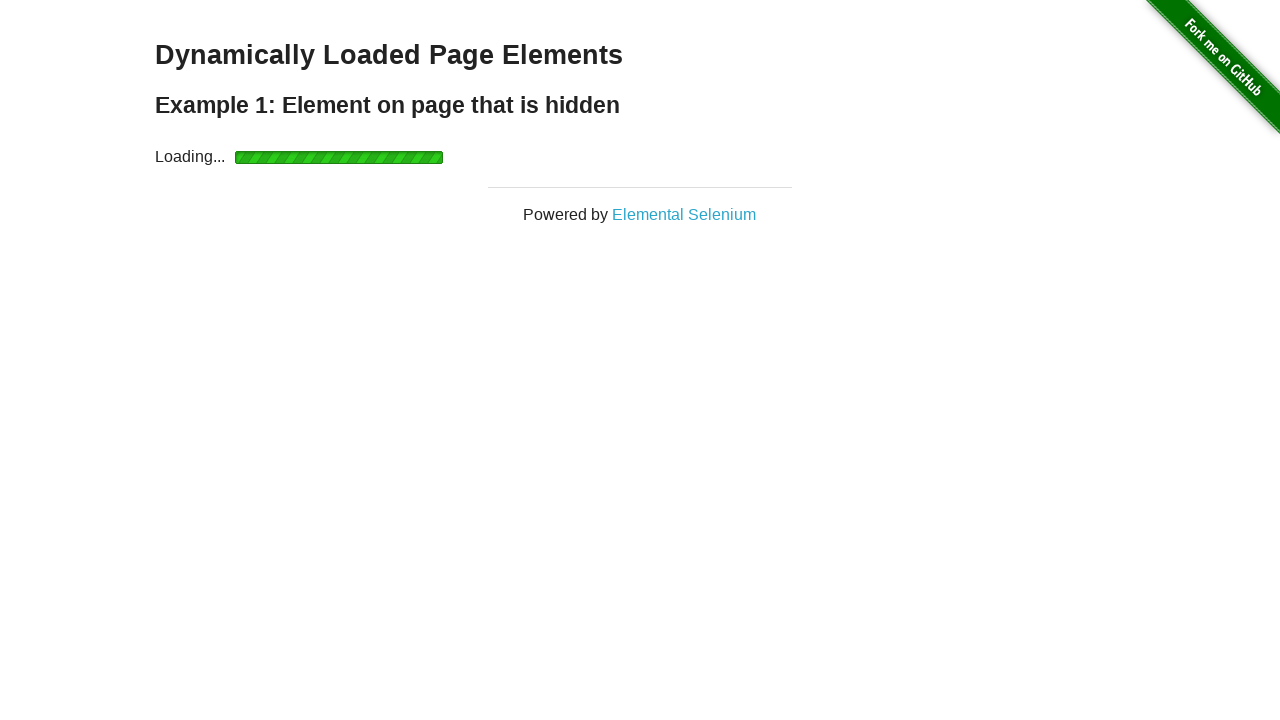

Waited for 'Hello World!' message to appear
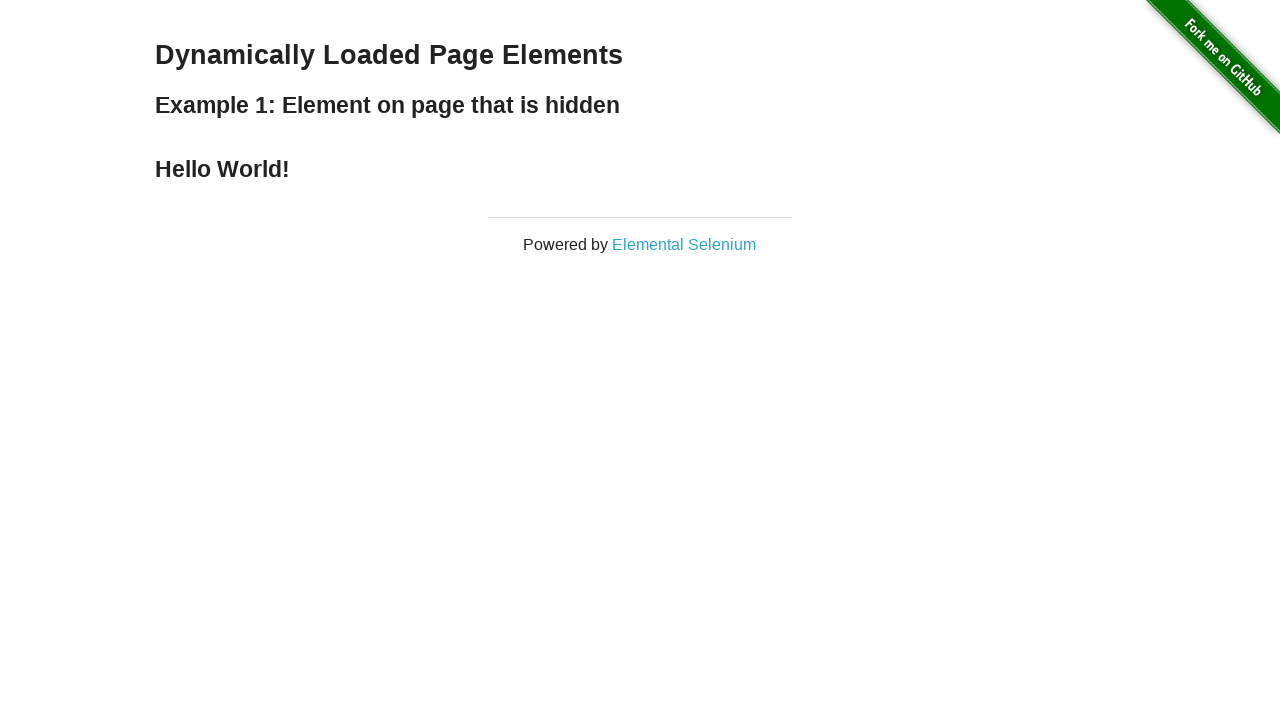

Located the Hello World element
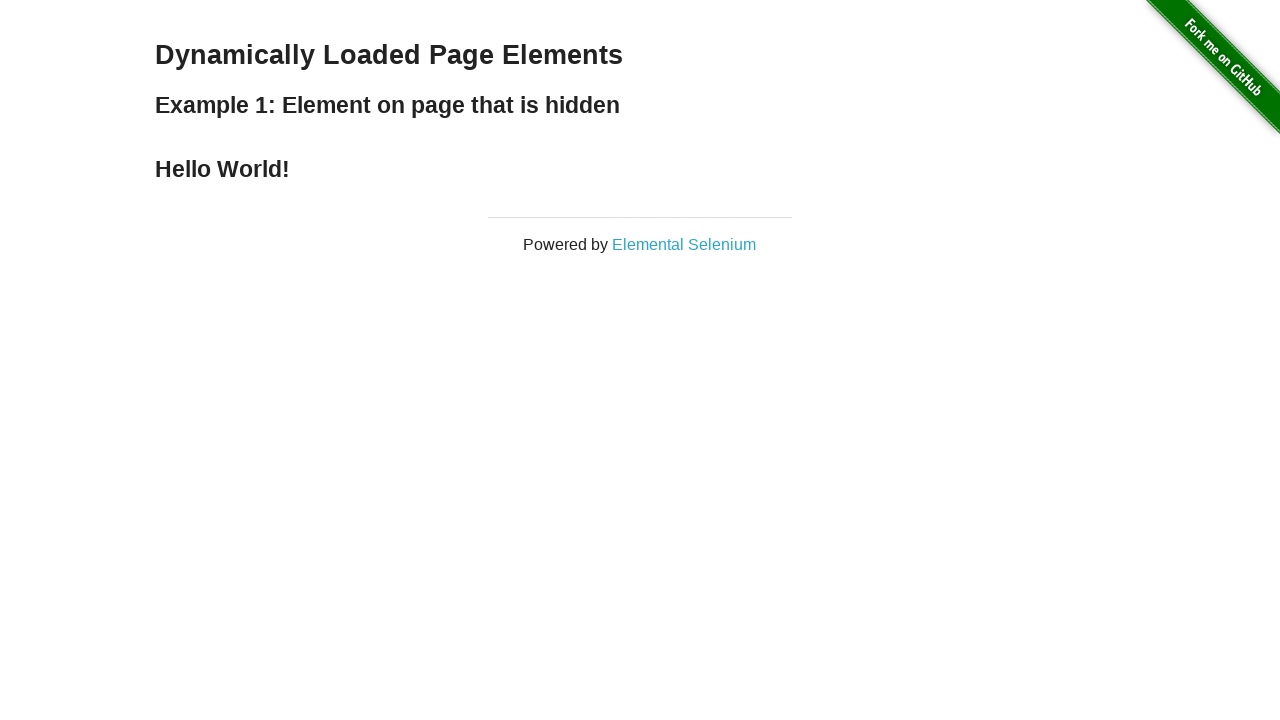

Verified that the element contains 'Hello World!' text
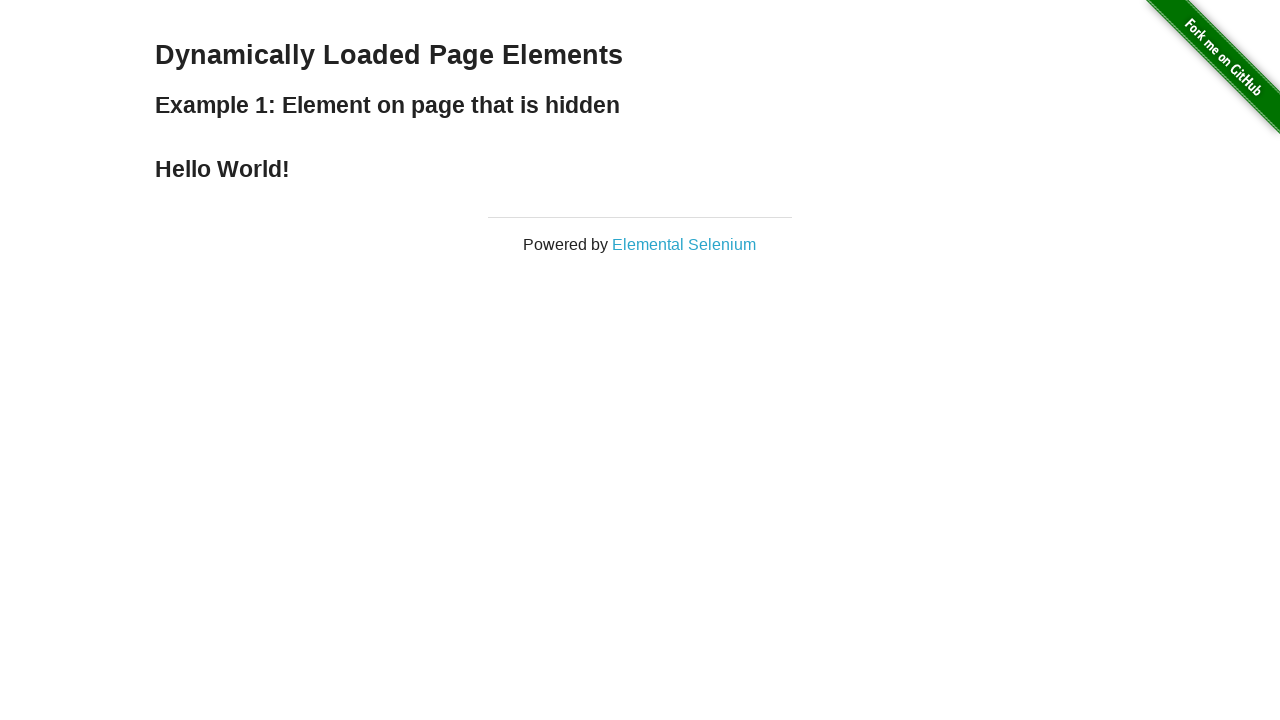

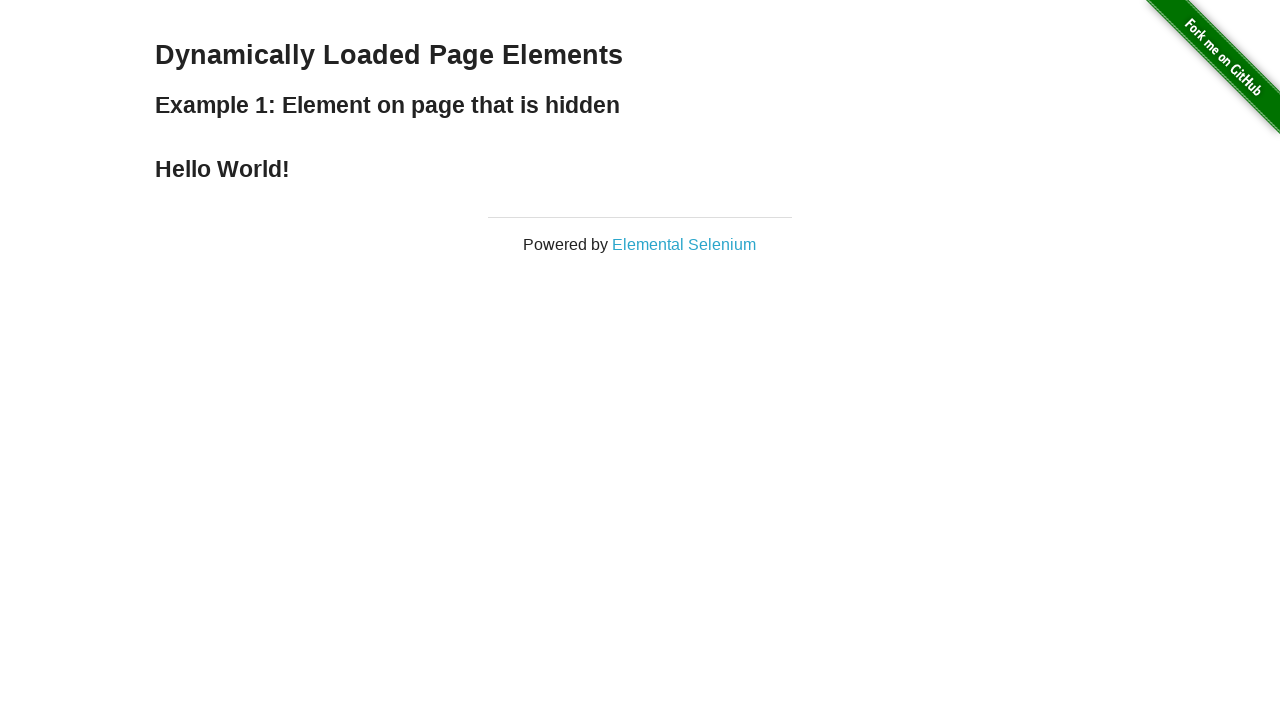